Tests window switching functionality by clicking a link that opens a new window and attempting to switch to it by title

Starting URL: https://the-internet.herokuapp.com/windows

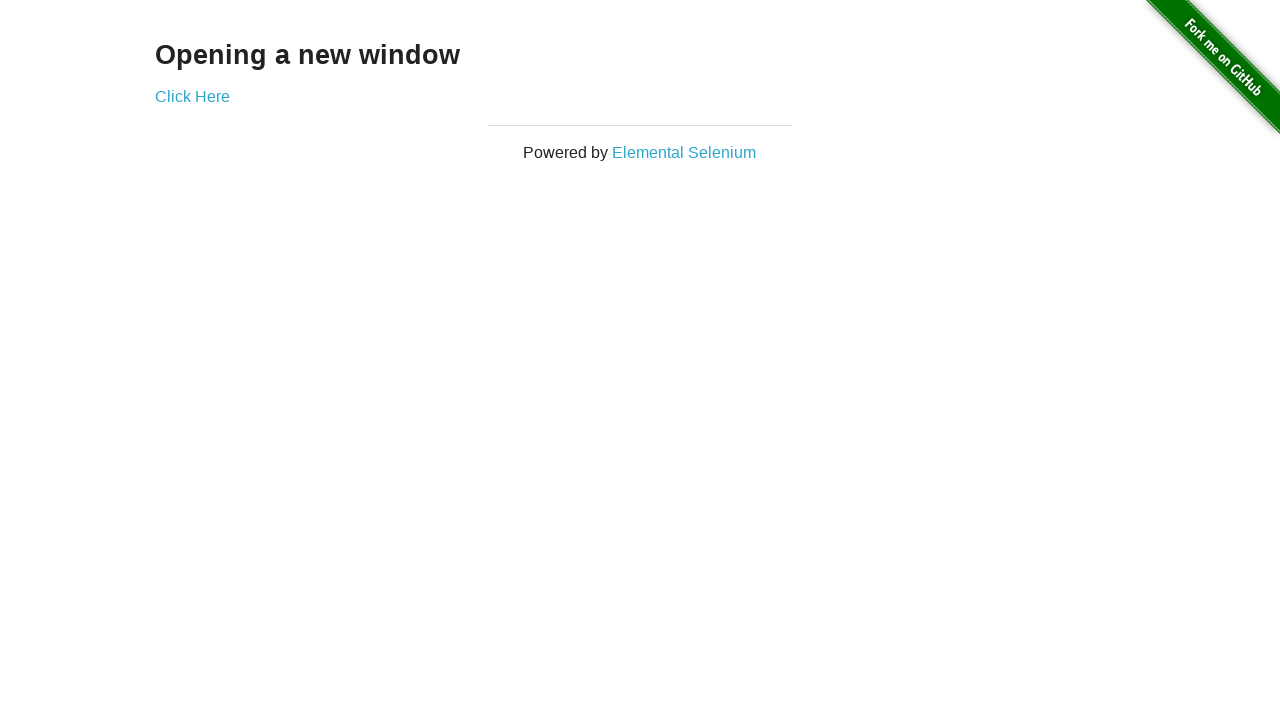

Clicked 'Click Here' link to open a new window at (192, 96) on text='Click Here'
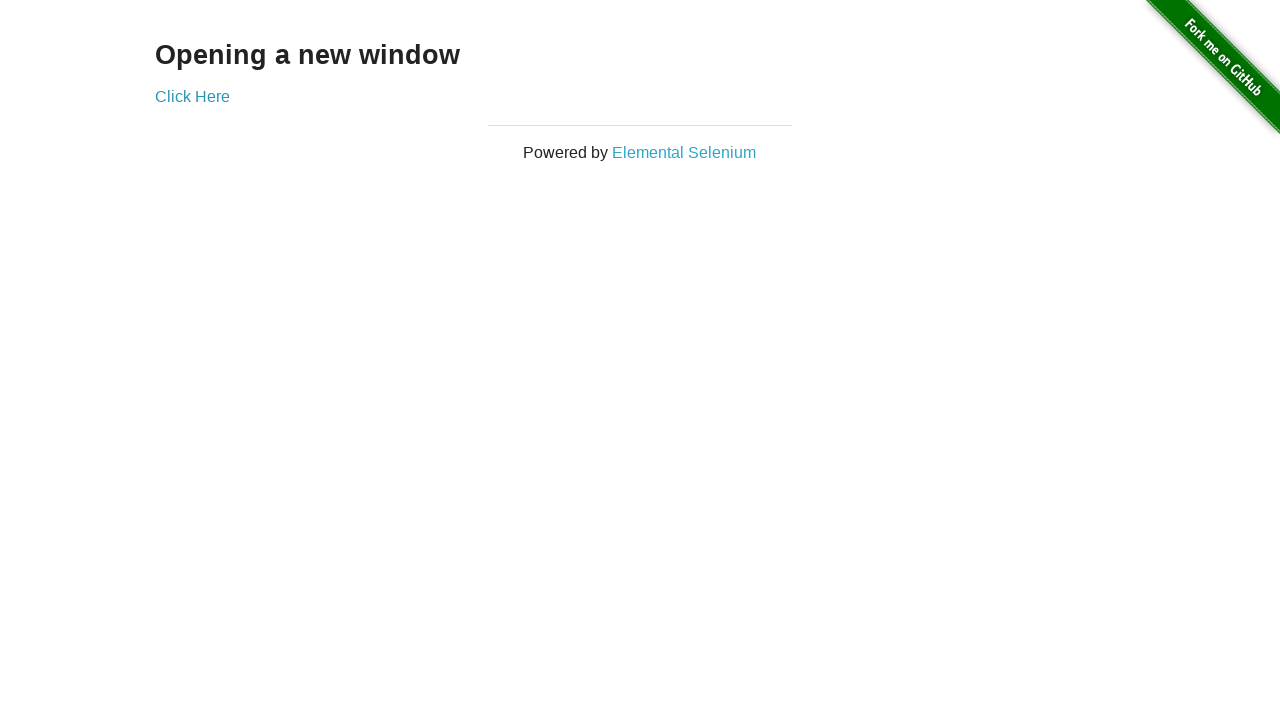

Waited for new window to open
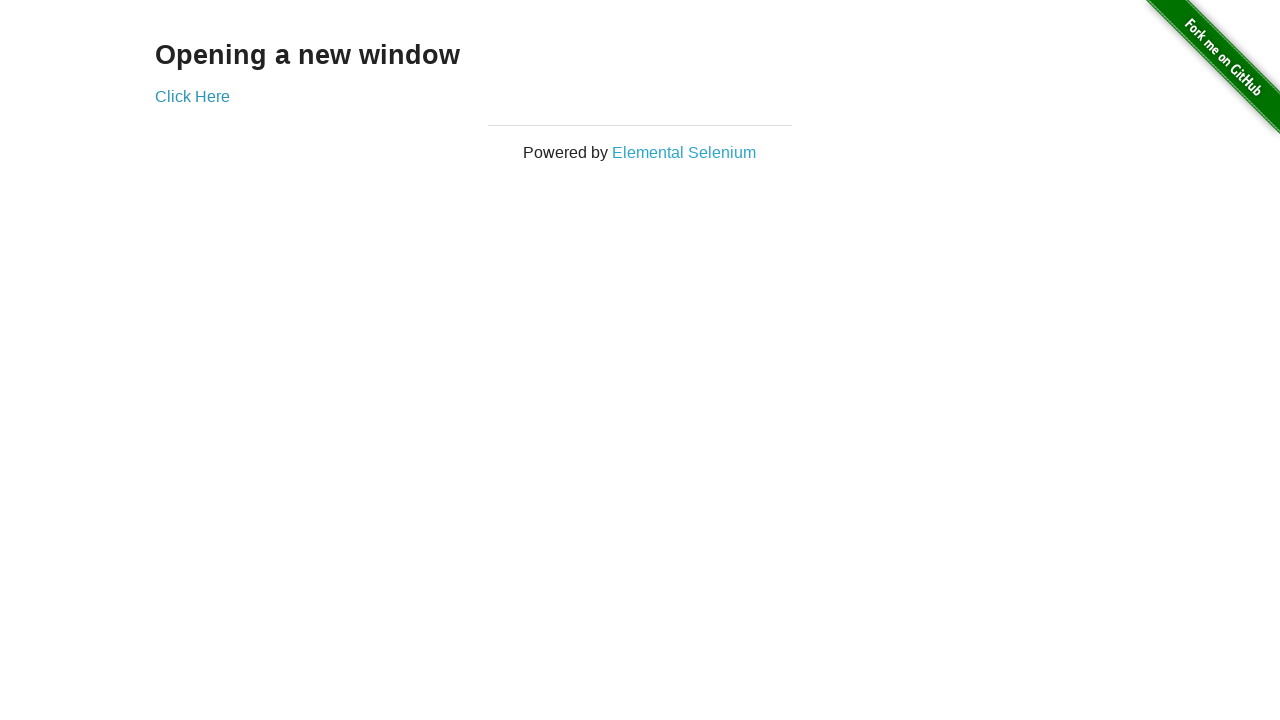

Retrieved all open pages/windows from context
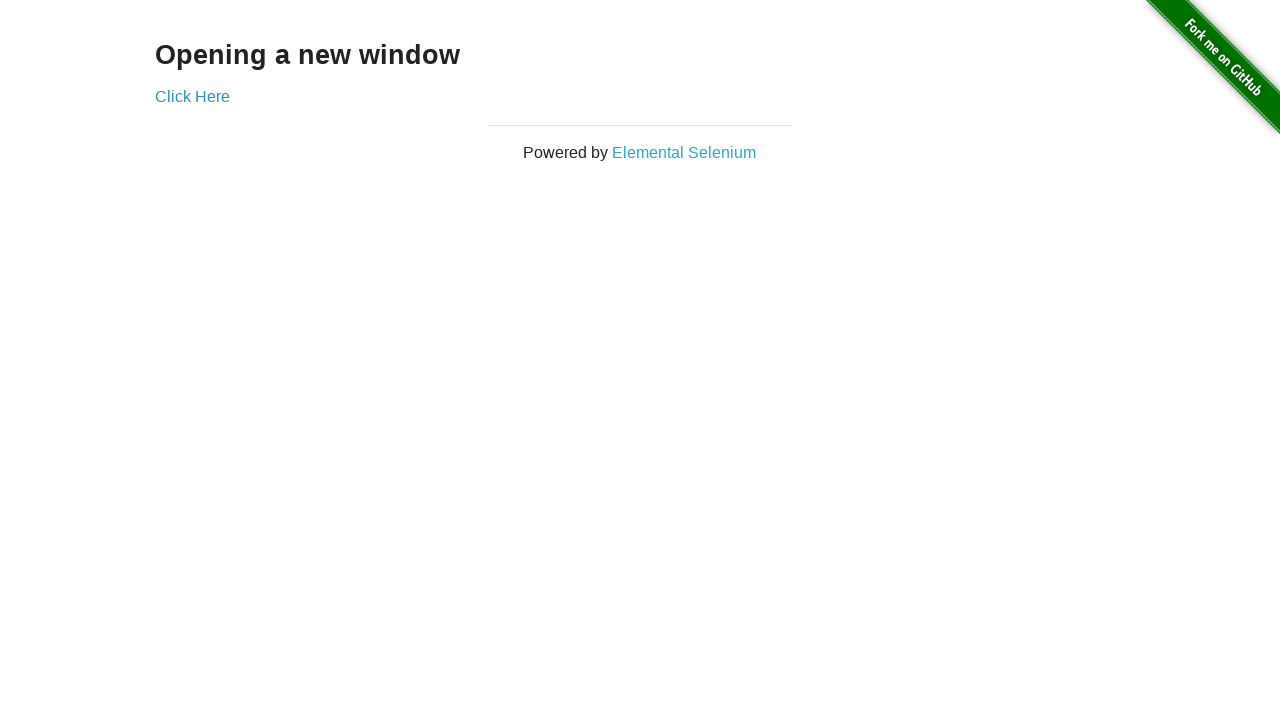

Found window with title 'New Window' and switched focus to it
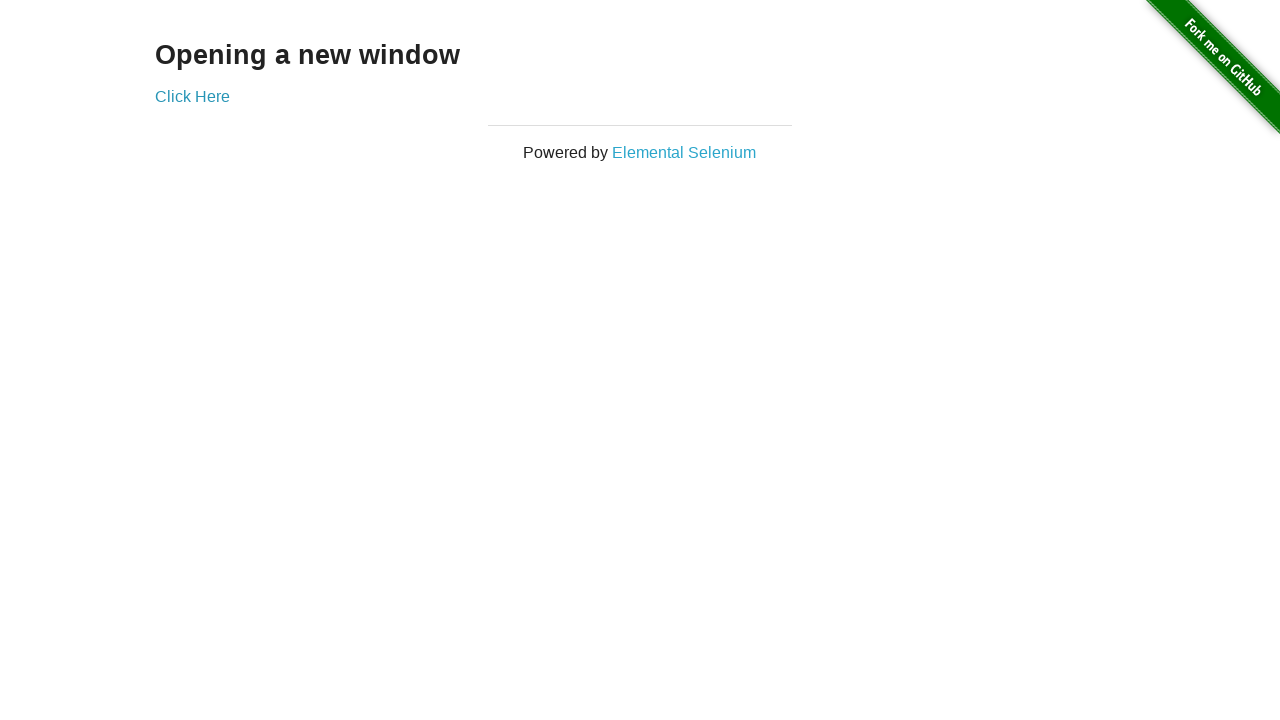

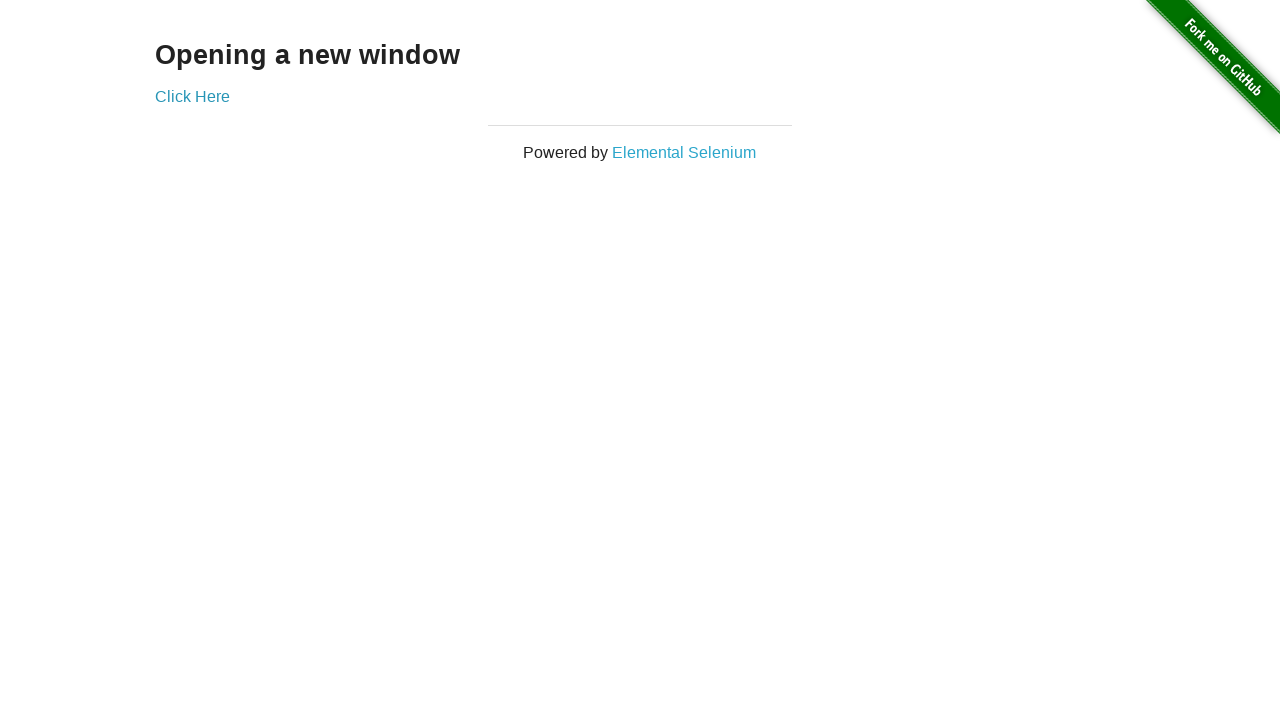